Tests the search functionality on python.org by entering a search query "pycon" and verifying that search results are returned.

Starting URL: http://www.python.org

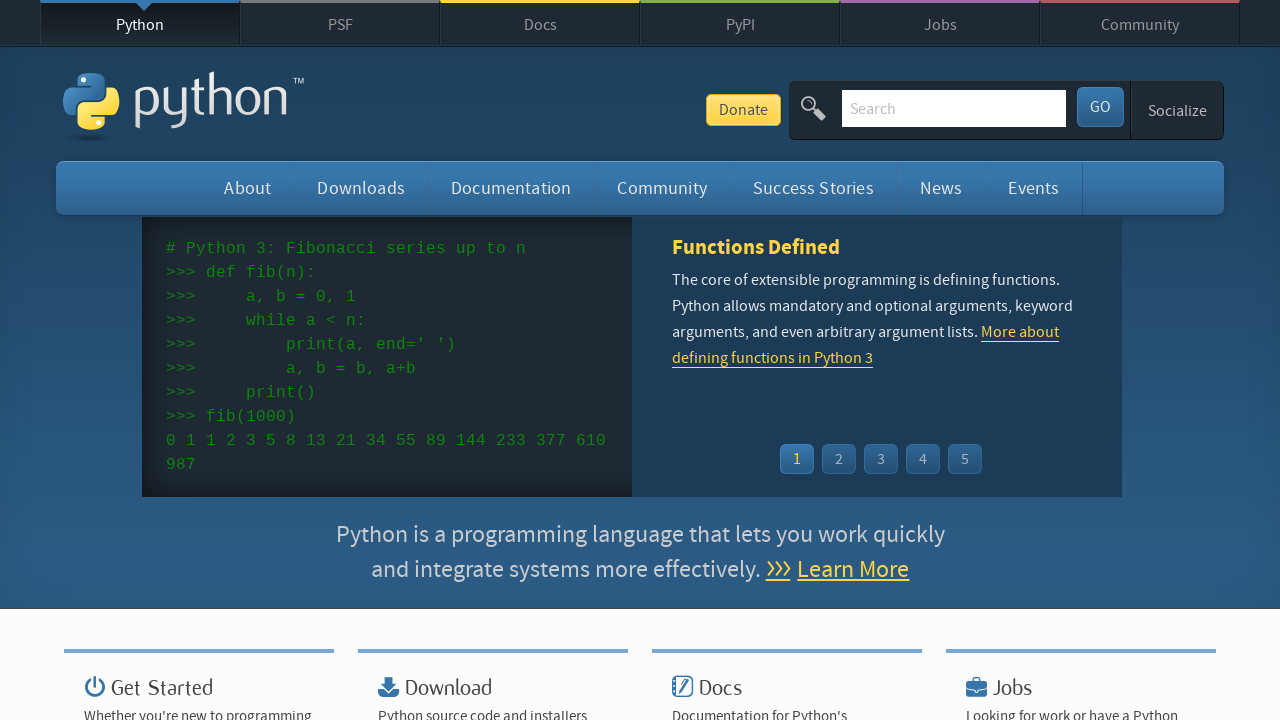

Verified 'Python' is present in page title
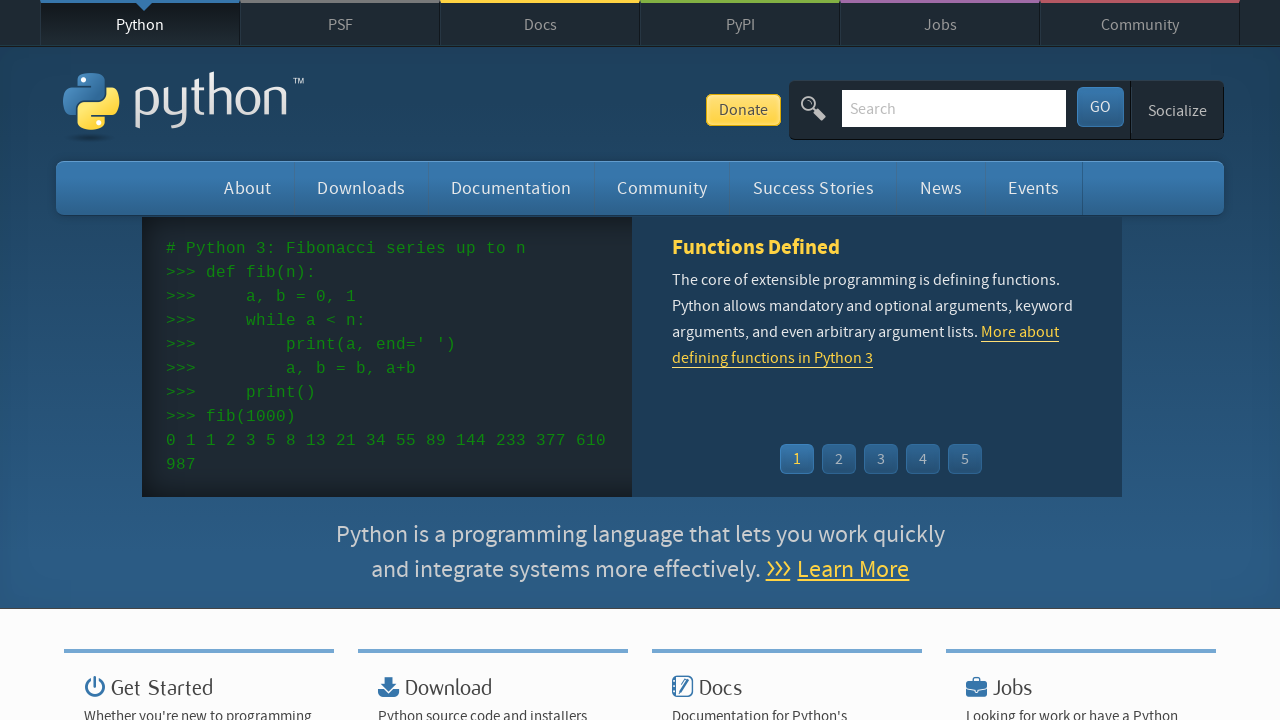

Filled search field with 'pycon' on input[name='q']
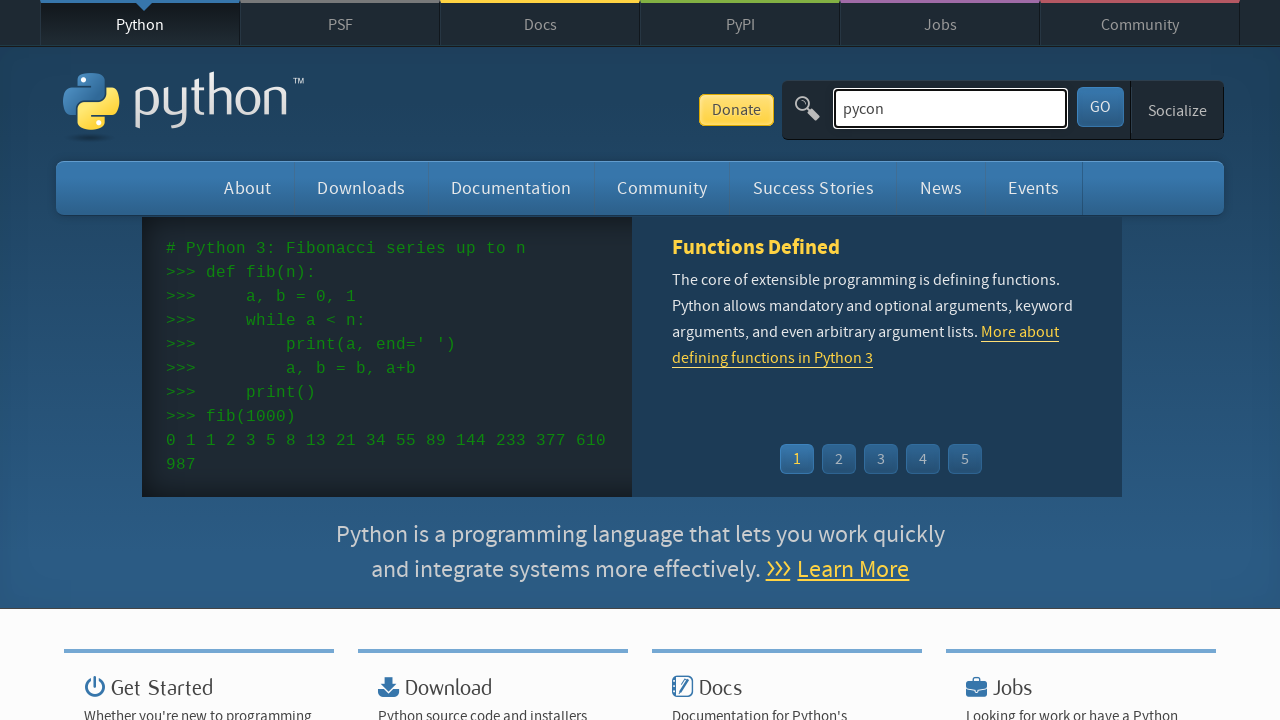

Pressed Enter to submit search query on input[name='q']
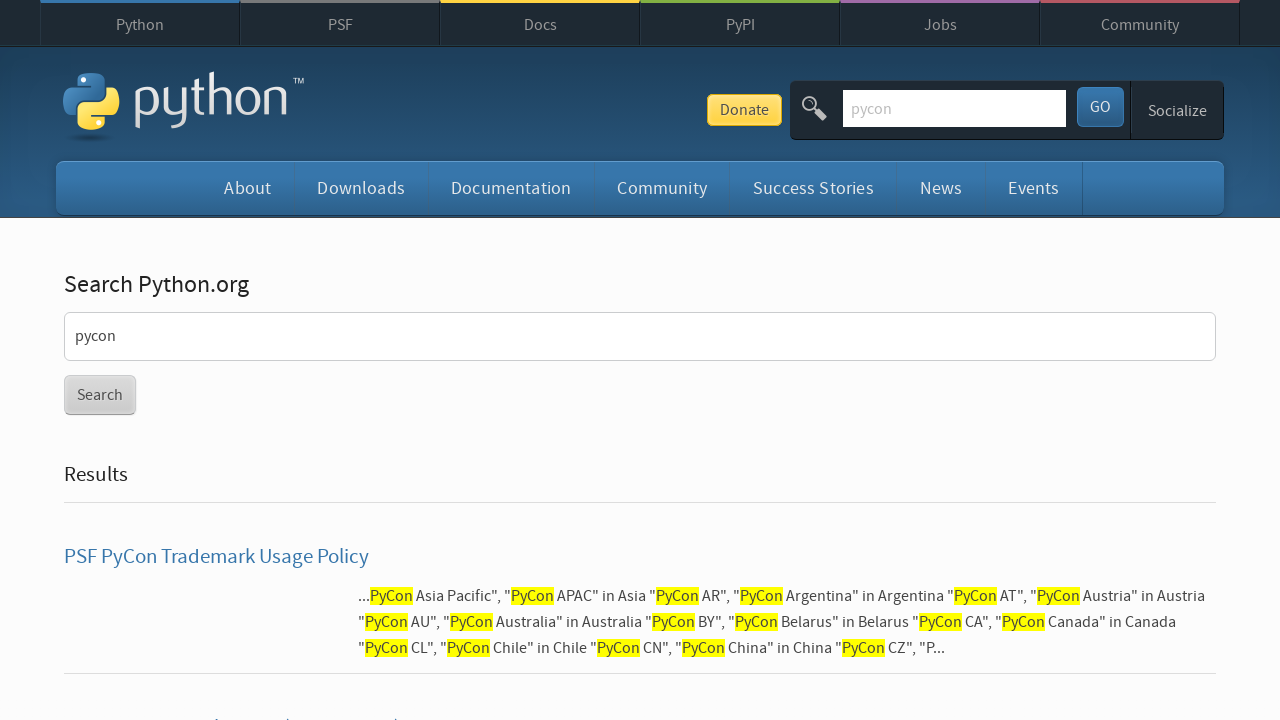

Waited for network idle after search submission
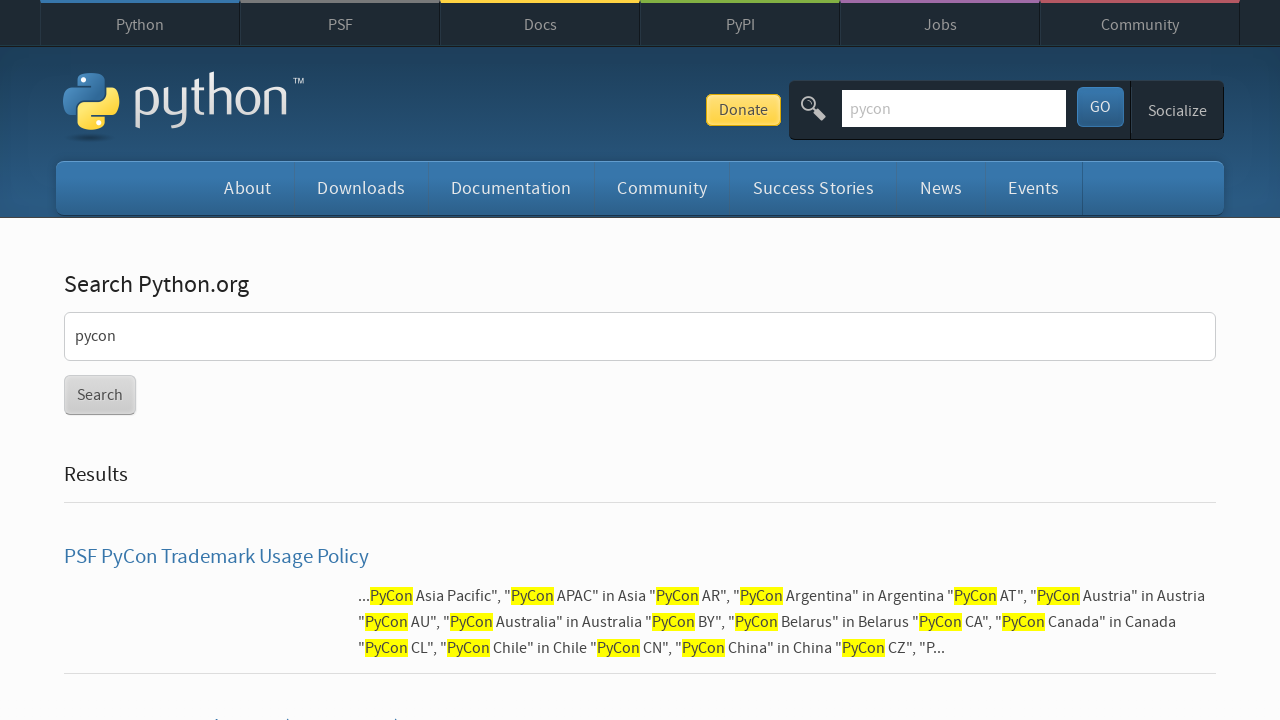

Verified search results are present (no 'No results found' message)
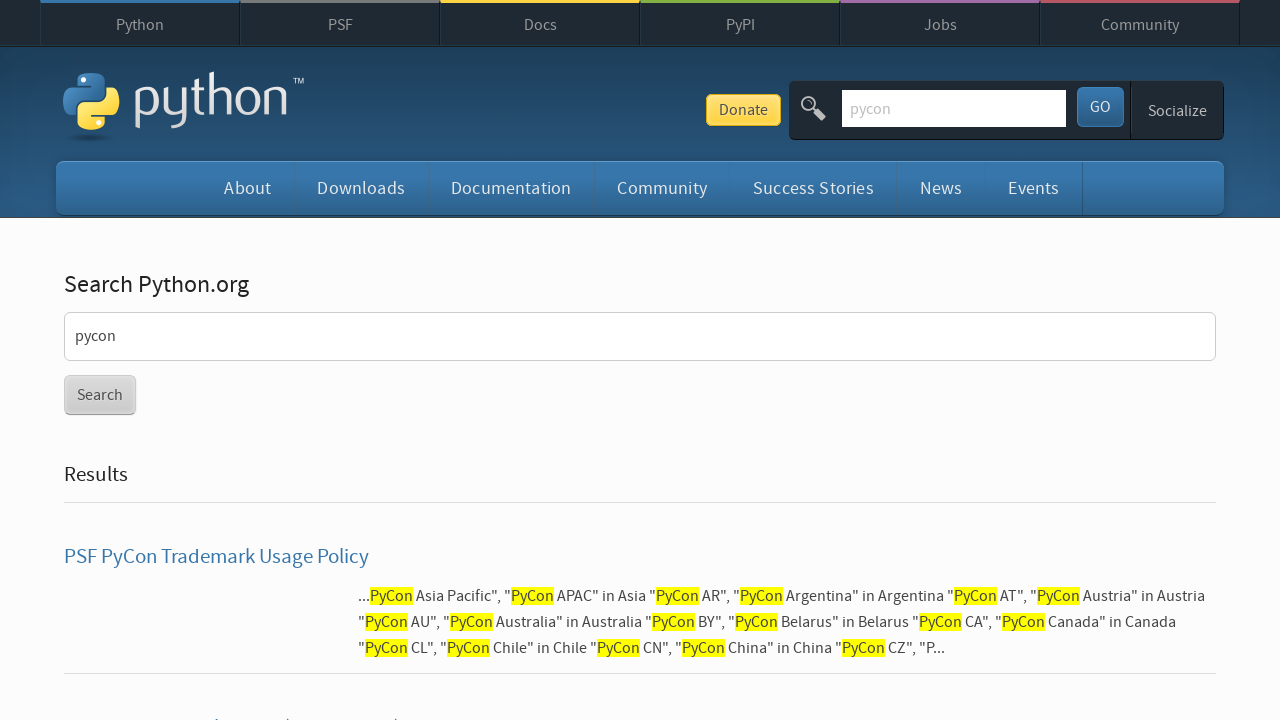

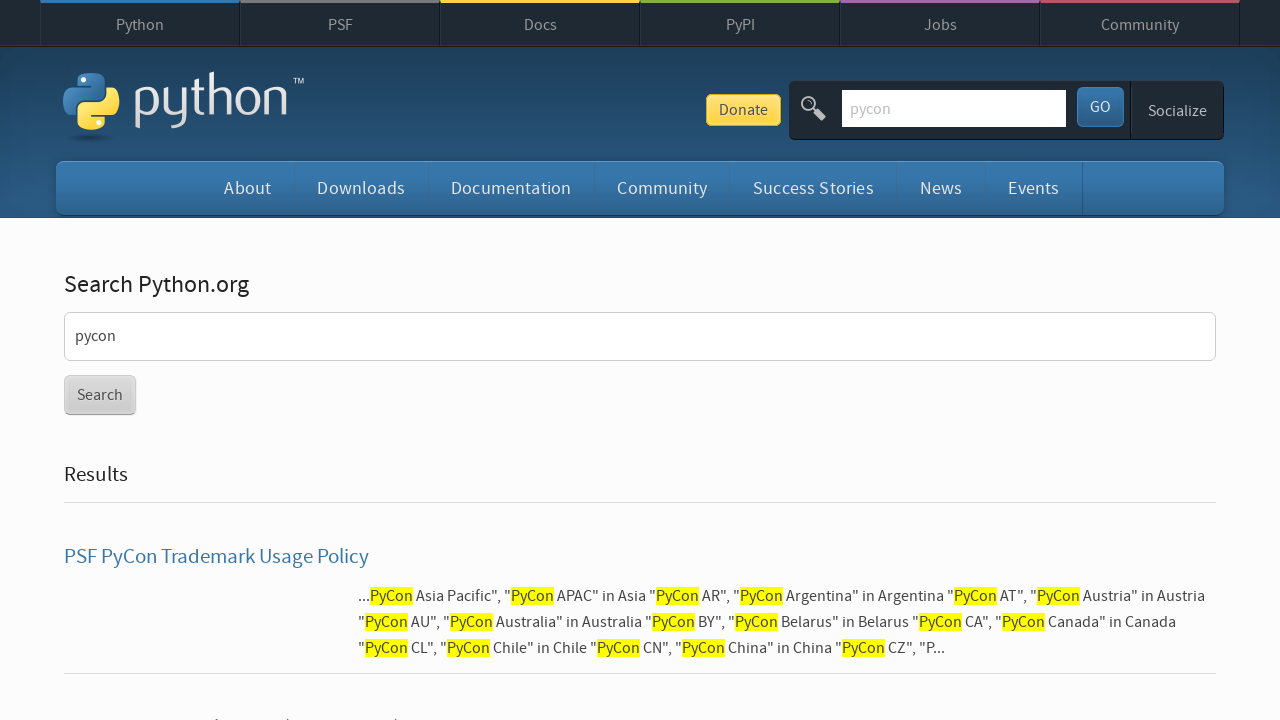